Navigates to a portfolio website and scrolls to the contact form section

Starting URL: https://ashishkumarportfolio.netlify.app/

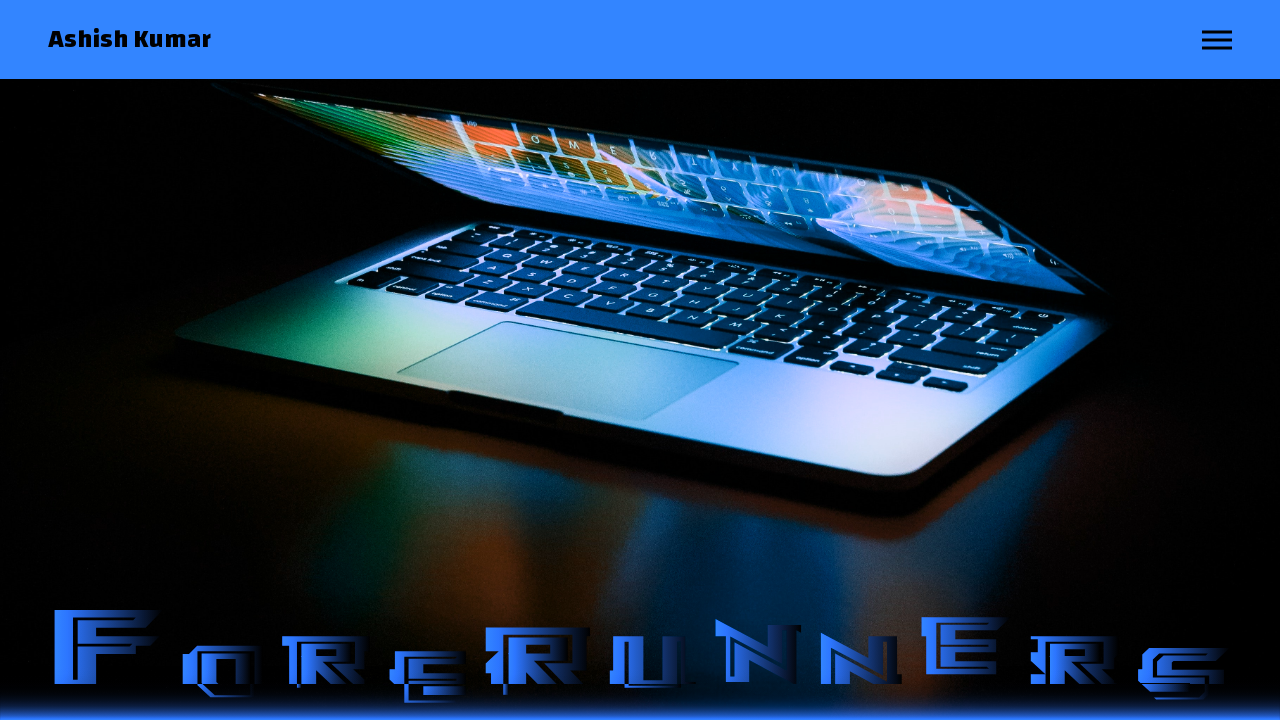

Scrolled to name input field in contact form
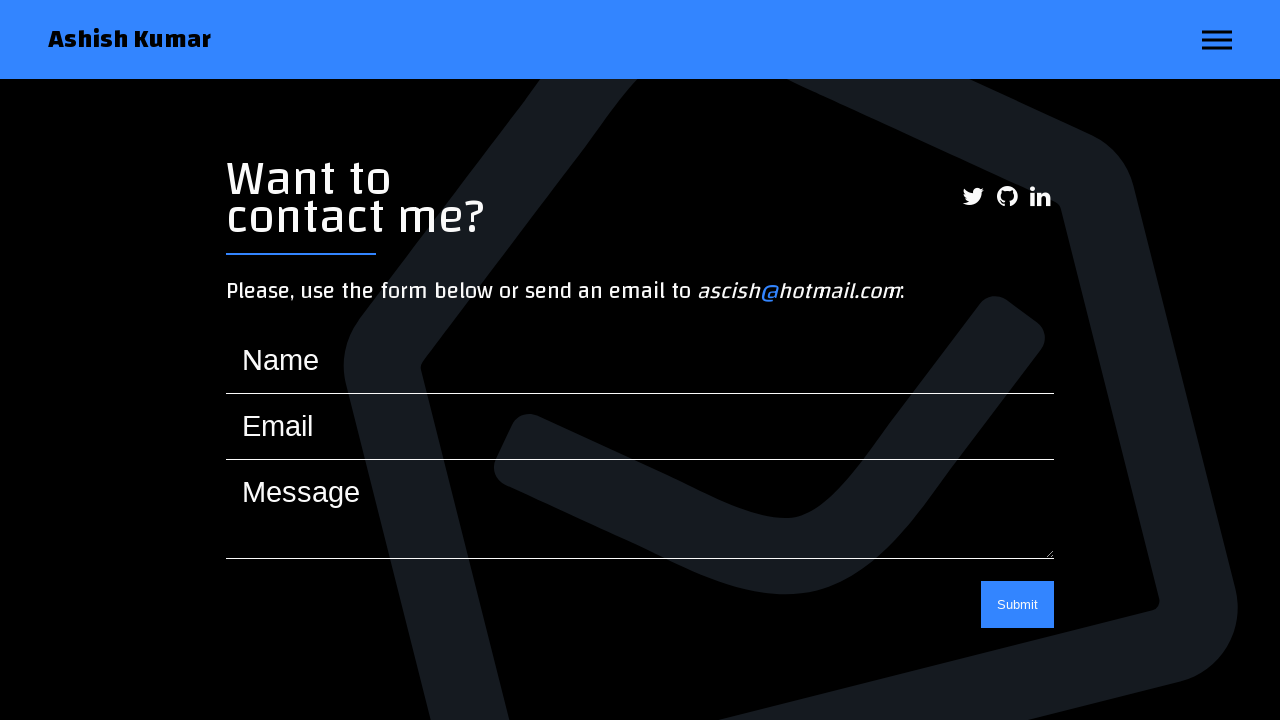

Name input field is now visible
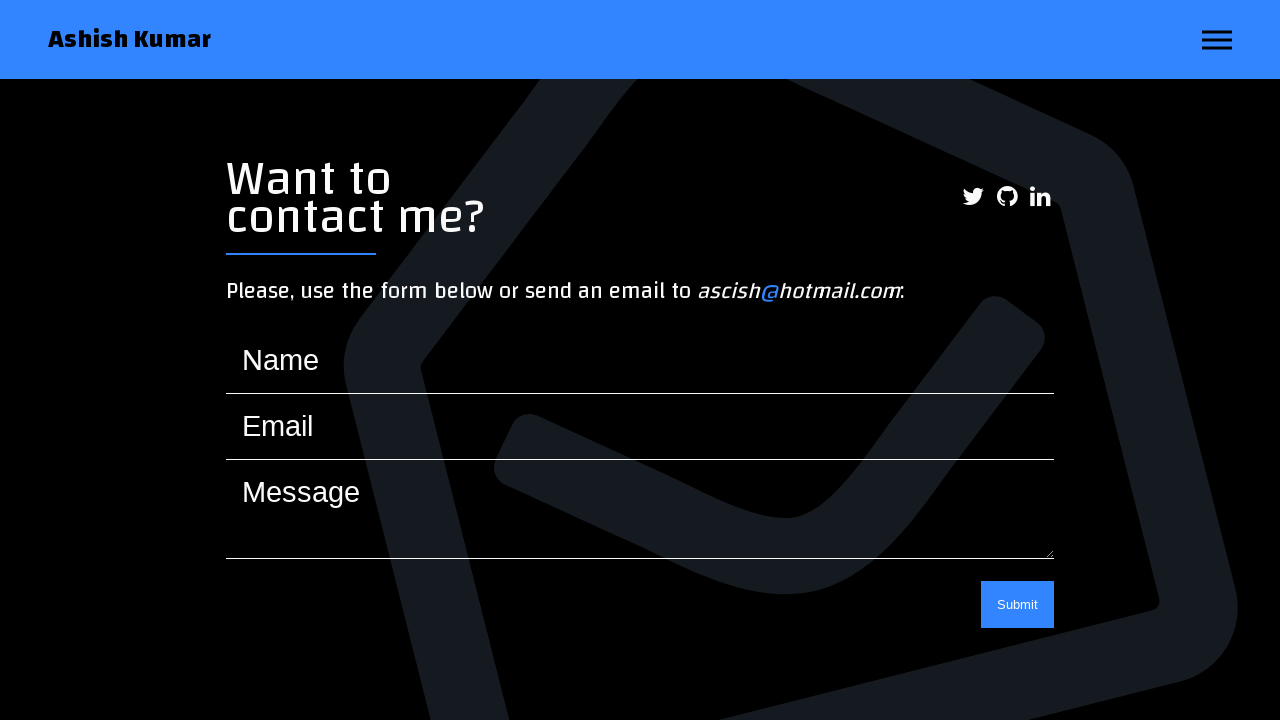

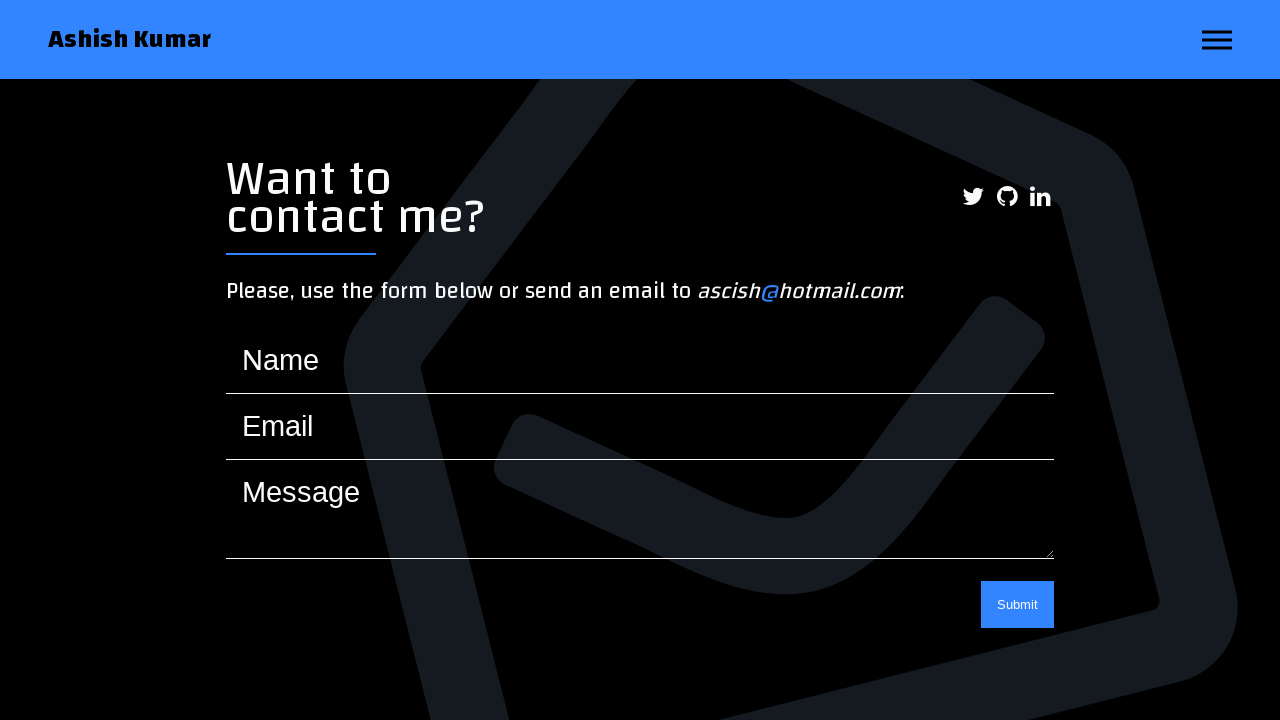